Tests shop product categories functionality by navigating to the shop page, applying price filters, and clicking on a product category

Starting URL: http://practice.automationtesting.in/

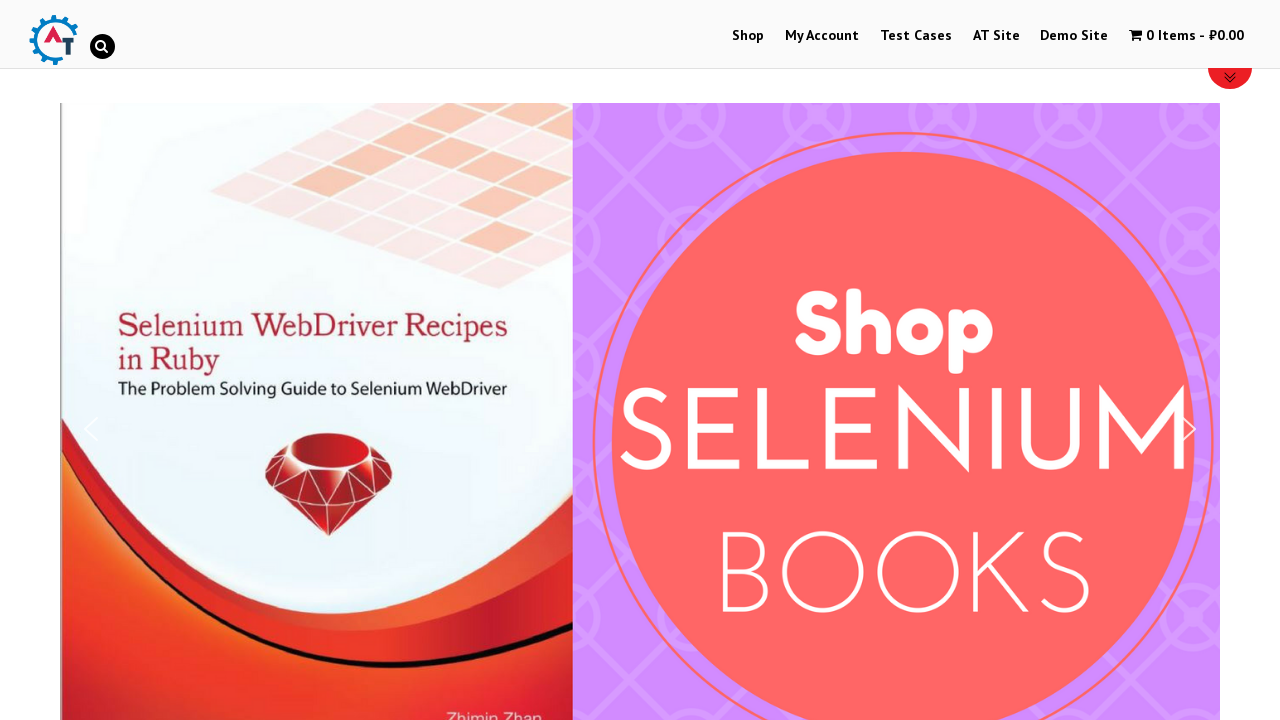

Clicked on Shop menu item at (748, 36) on xpath=//*[@id='menu-item-40']/a
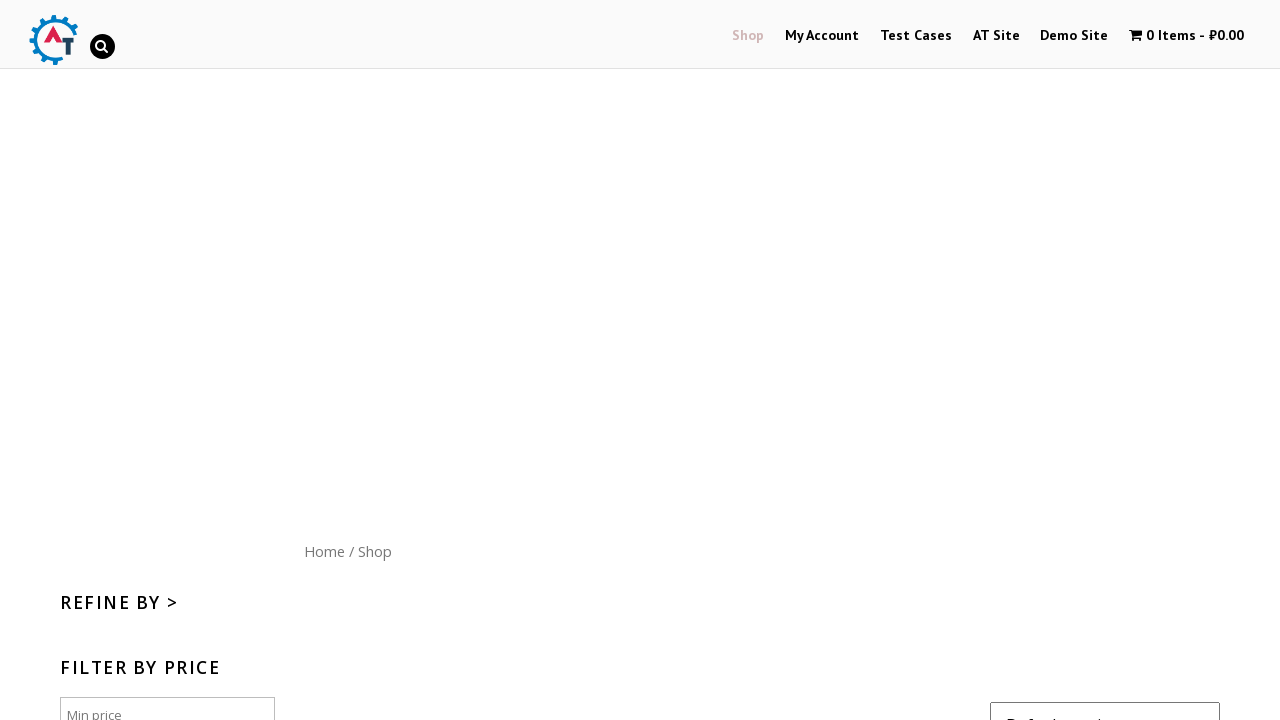

Navigated to shop page with price filters (150-450)
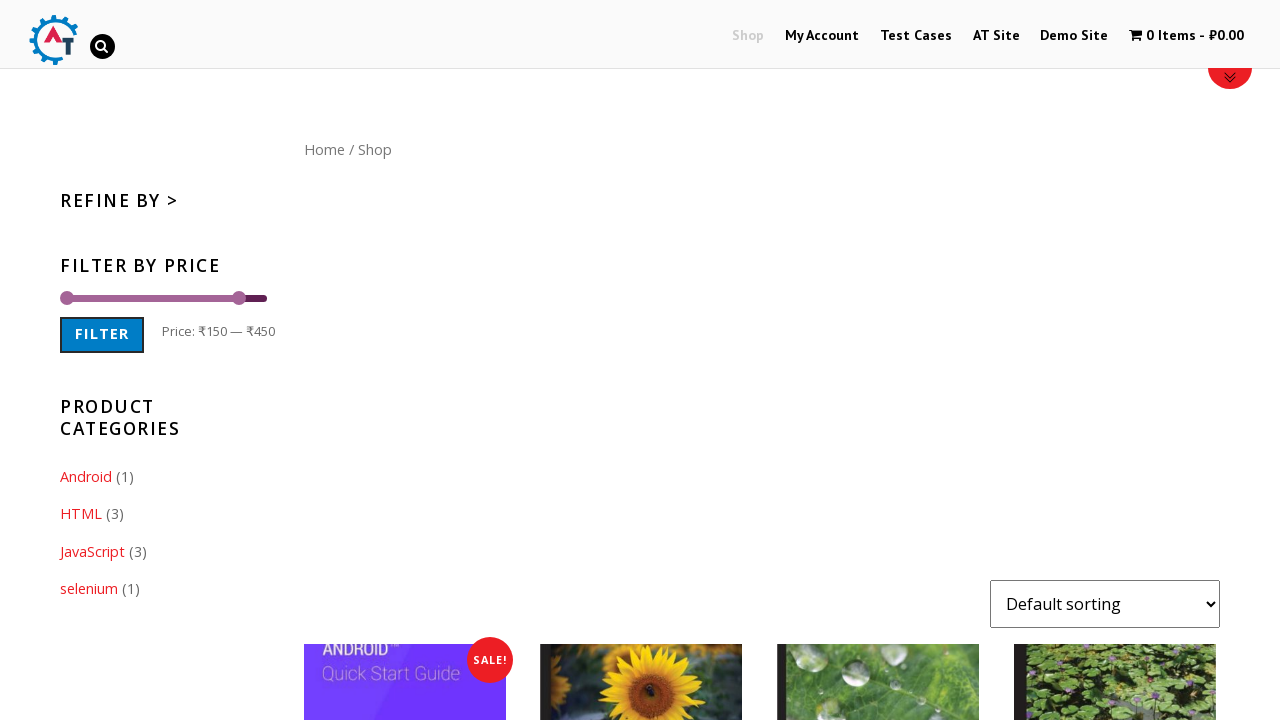

Clicked on first product category link at (86, 476) on xpath=//*[@id='woocommerce_product_categories-2']/ul/li/a[1]
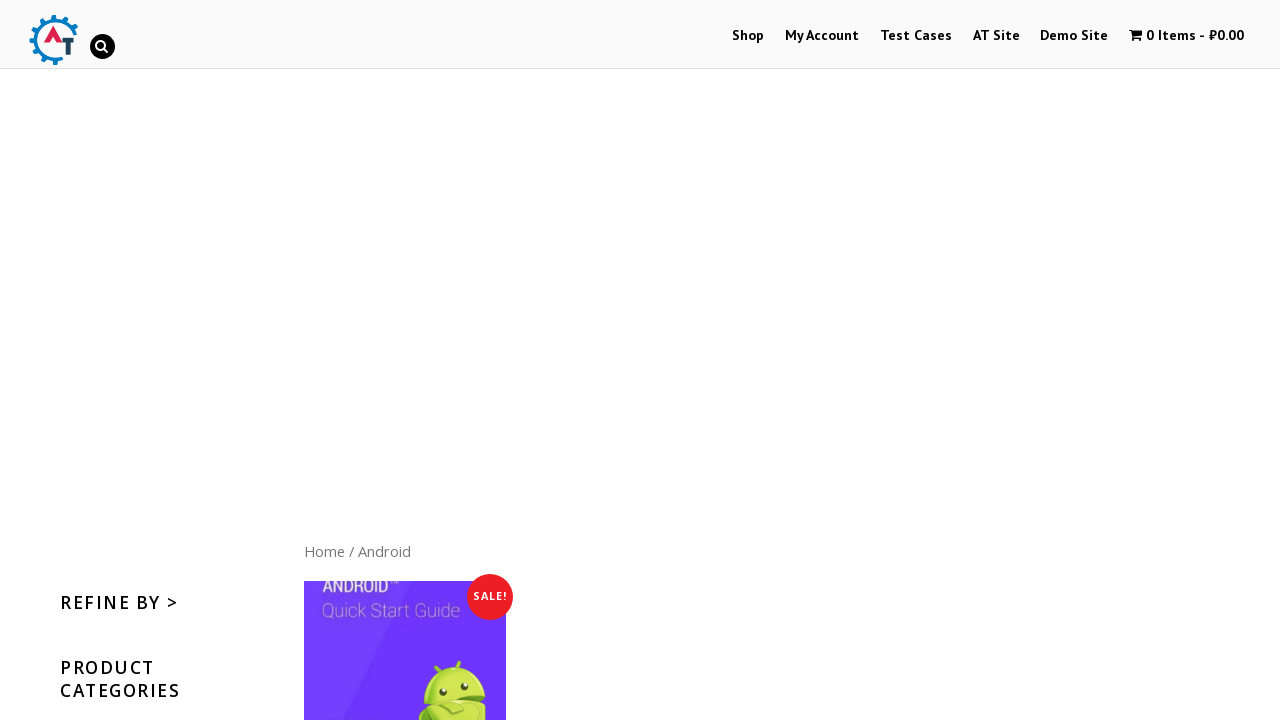

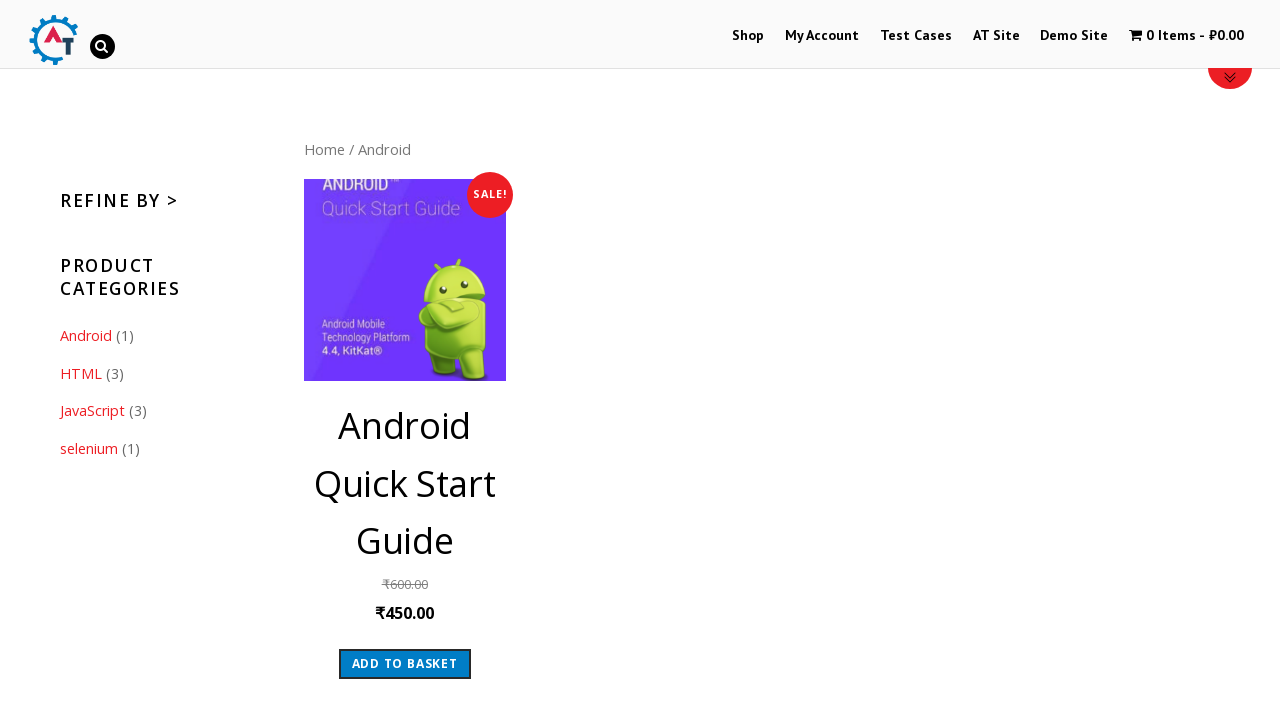